Tests the GitHub homepage by navigating to it and verifying the page title matches the expected value

Starting URL: https://github.com/

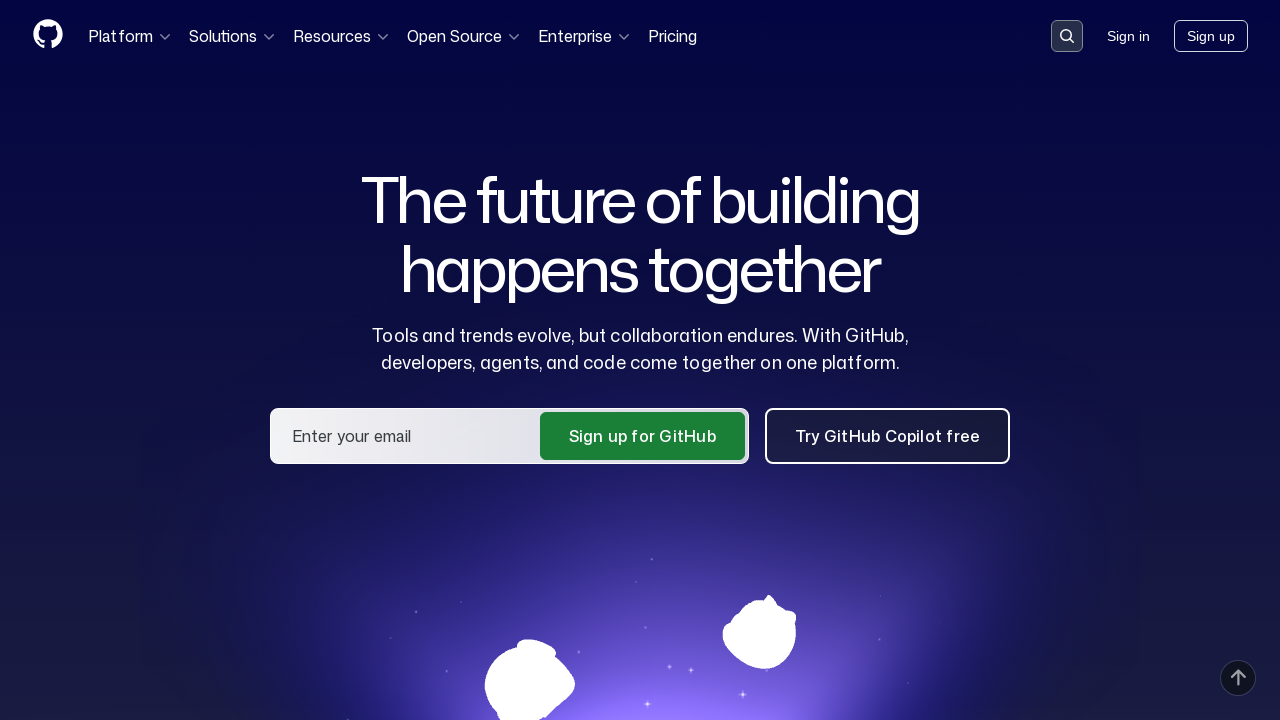

Navigated to GitHub homepage
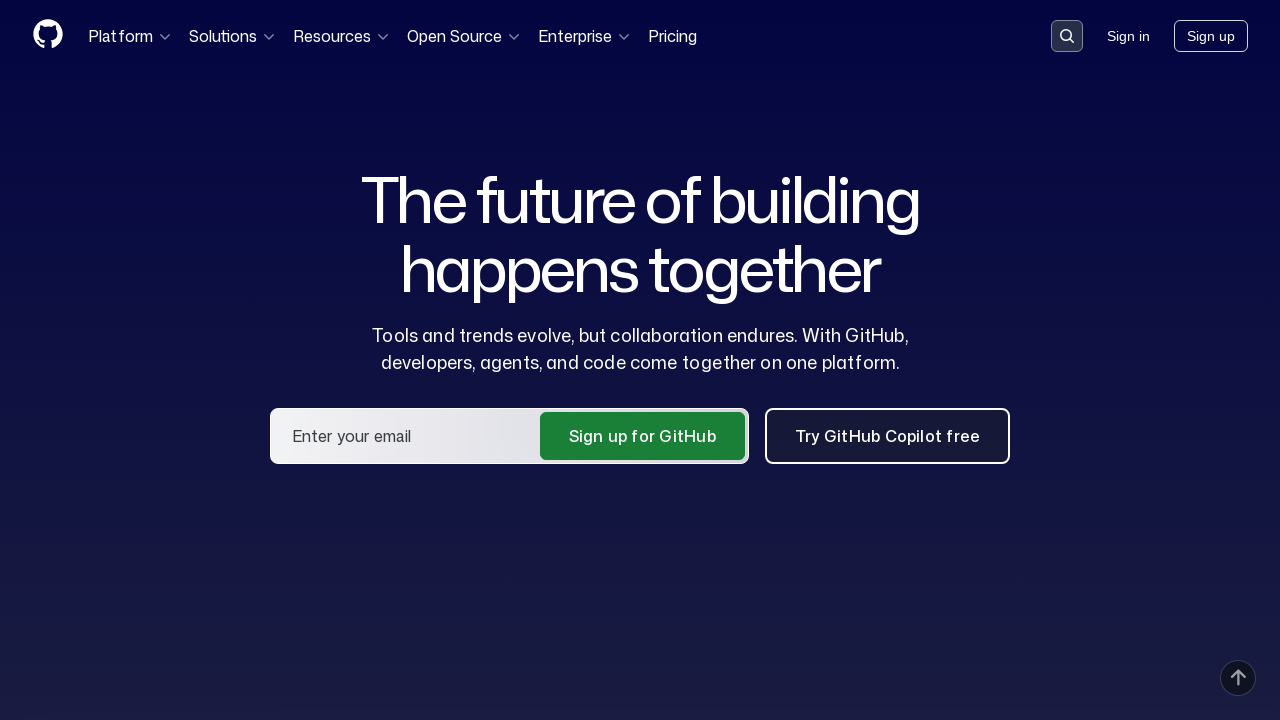

Verified page title contains 'GitHub'
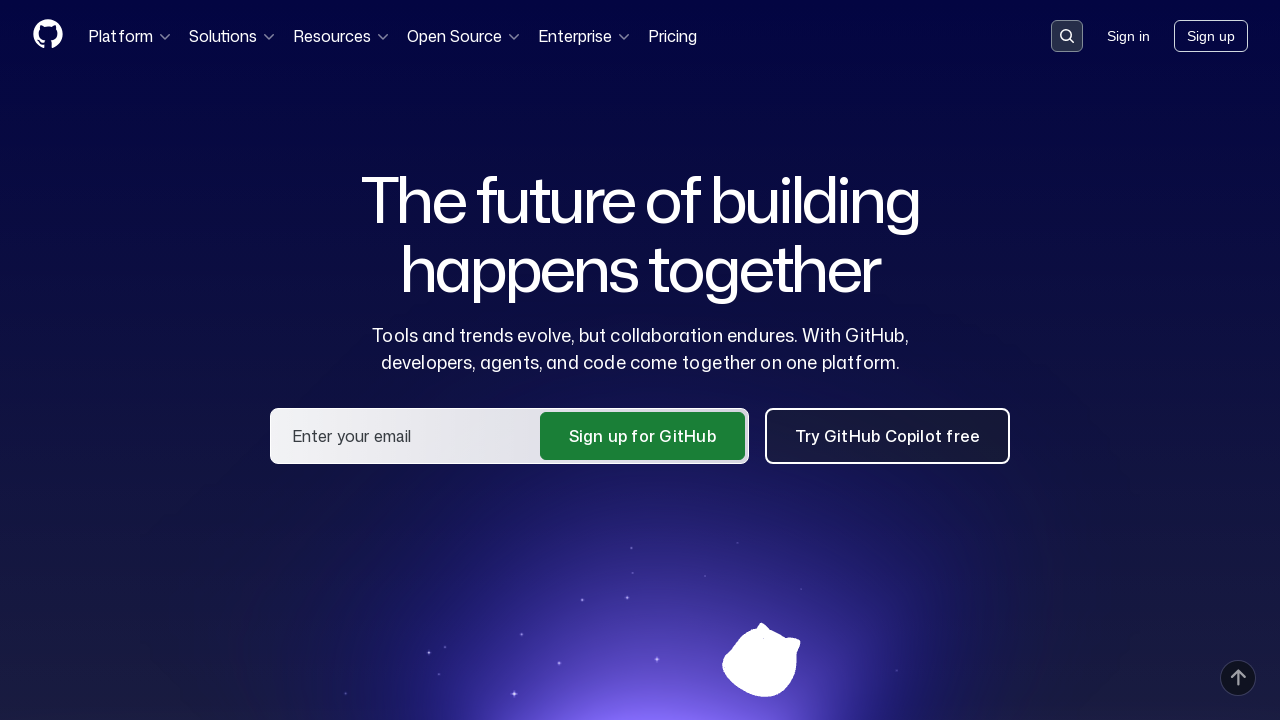

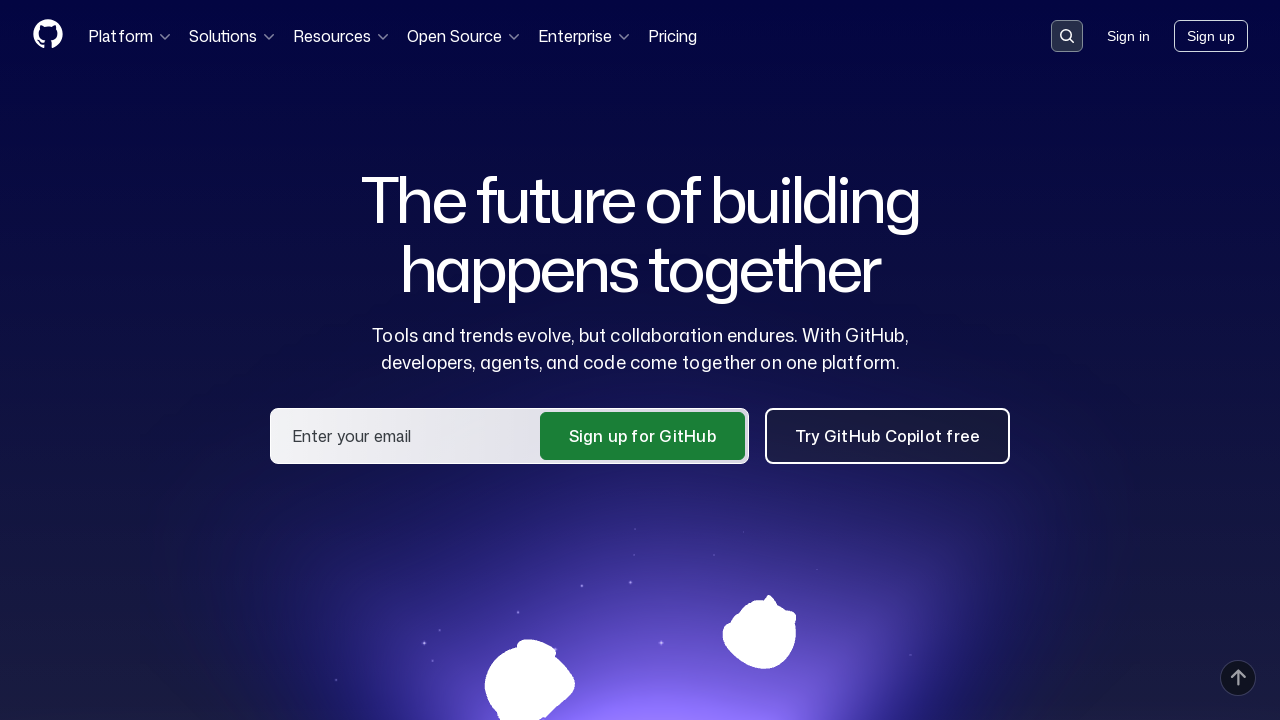